Tests multiple windows functionality by clicking a link to open a new window, verifying the new window content, and switching back to the original window.

Starting URL: http://the-internet.herokuapp.com/

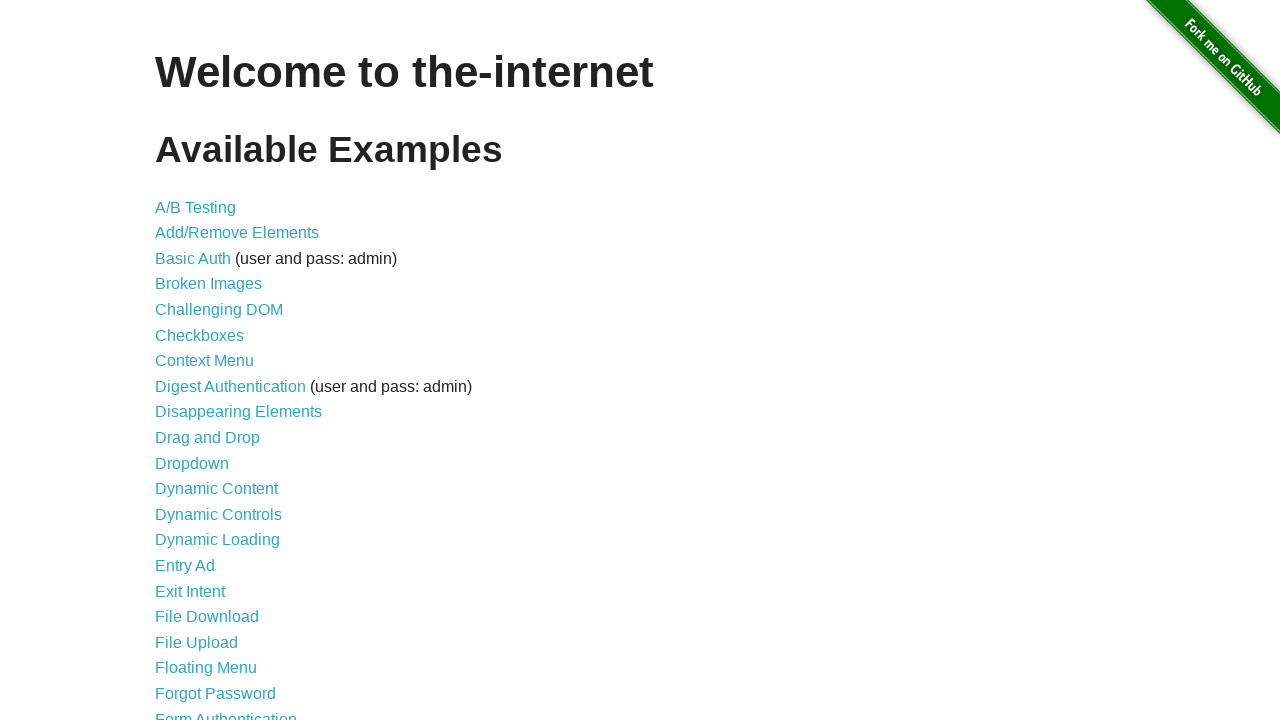

Clicked on Multiple Windows link at (218, 369) on a[href='/windows']
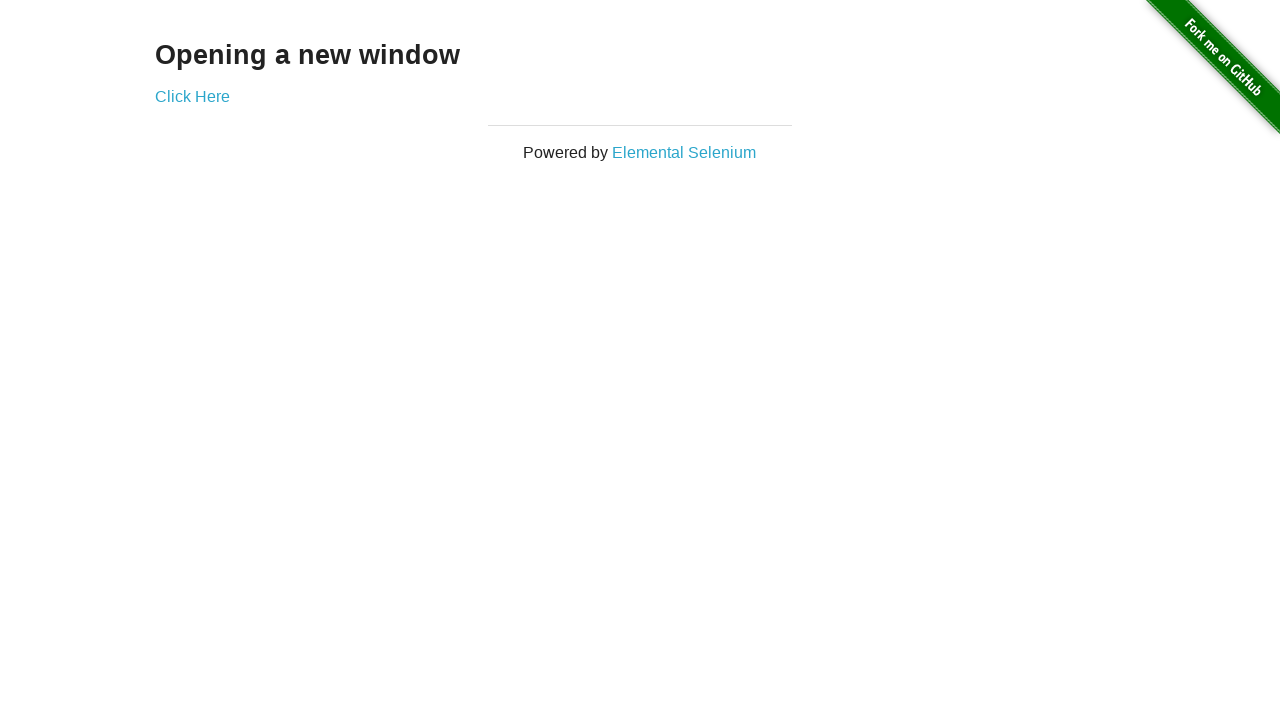

Multiple Windows page loaded
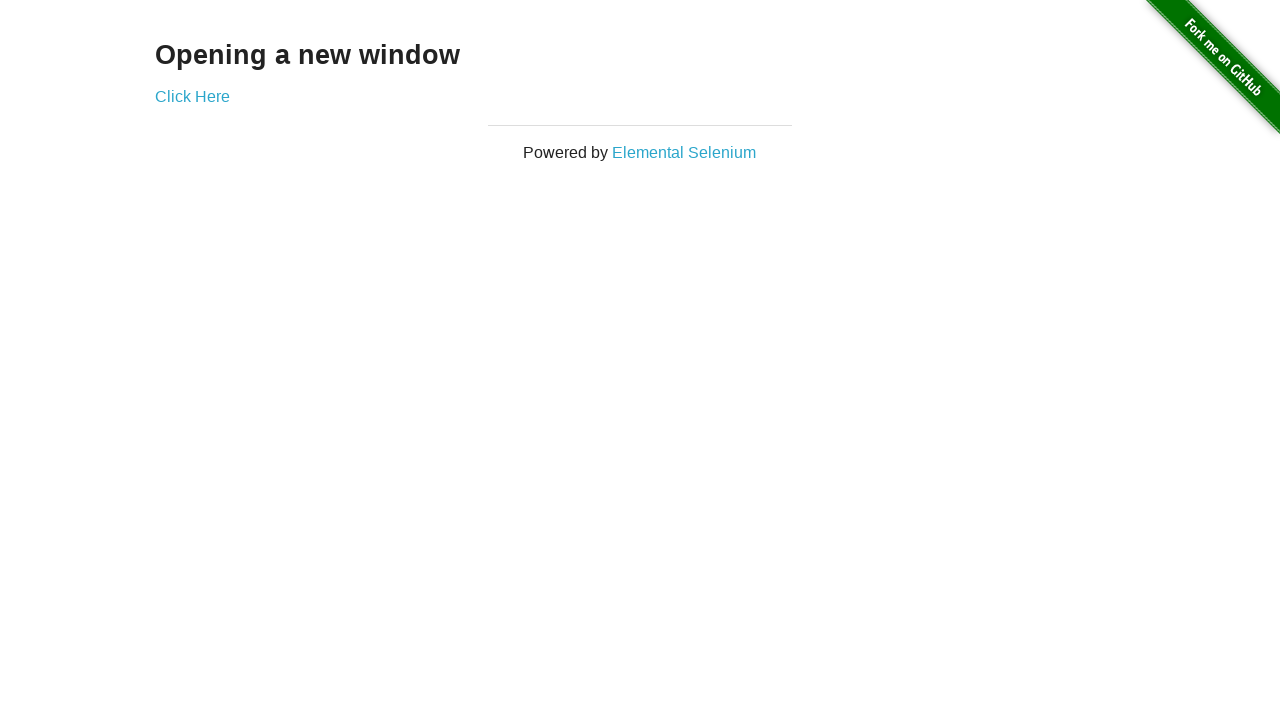

Clicked link to open new window at (192, 96) on a[href='/windows/new']
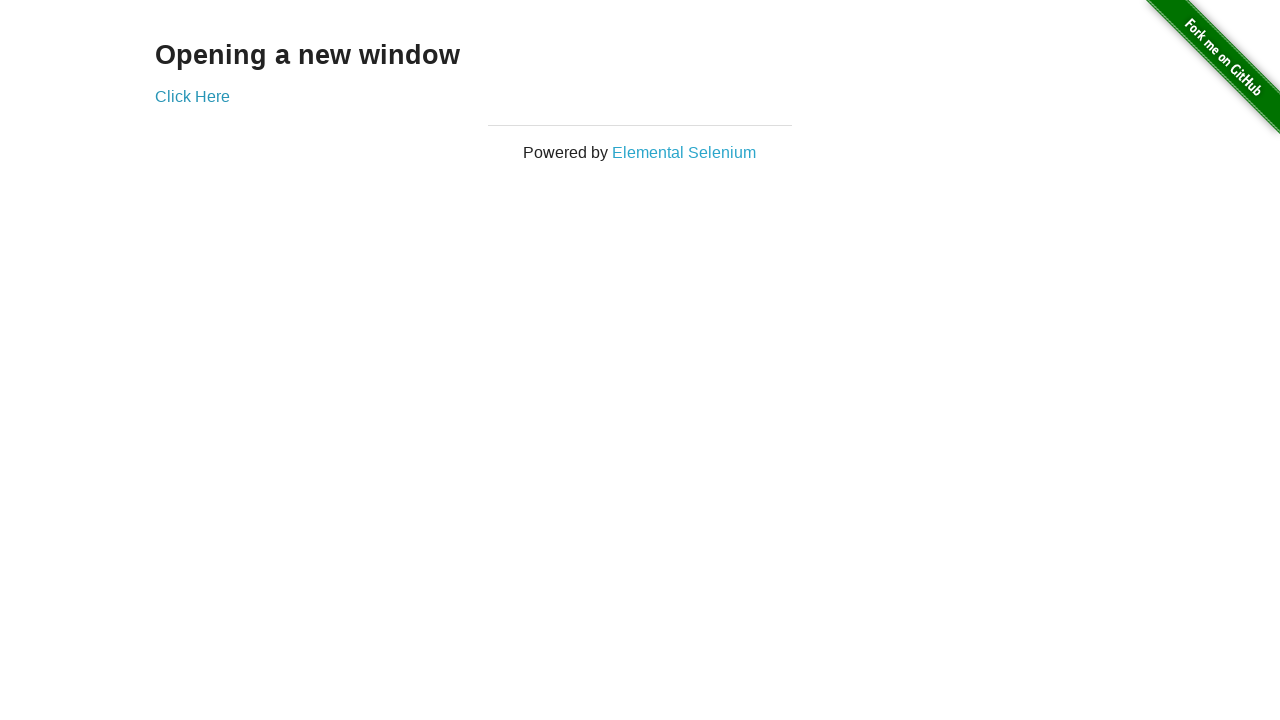

New window opened and captured
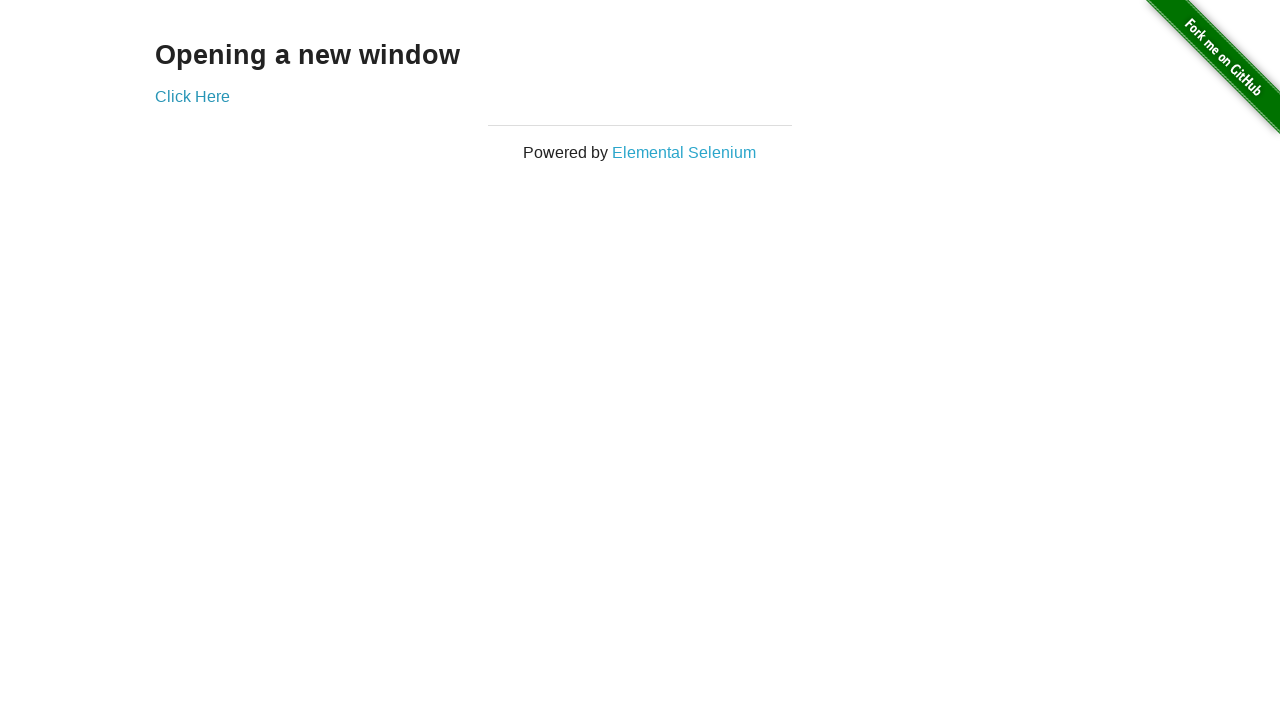

New window page fully loaded
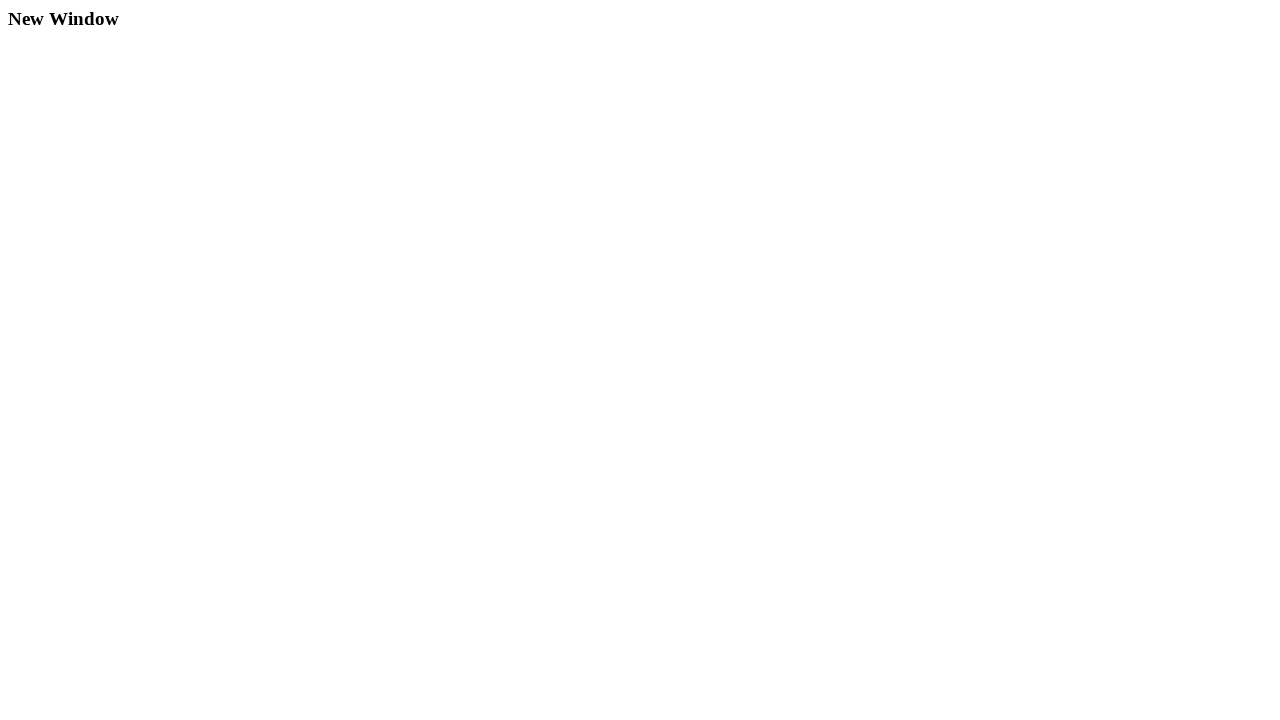

Verified new window contains 'New Window' content
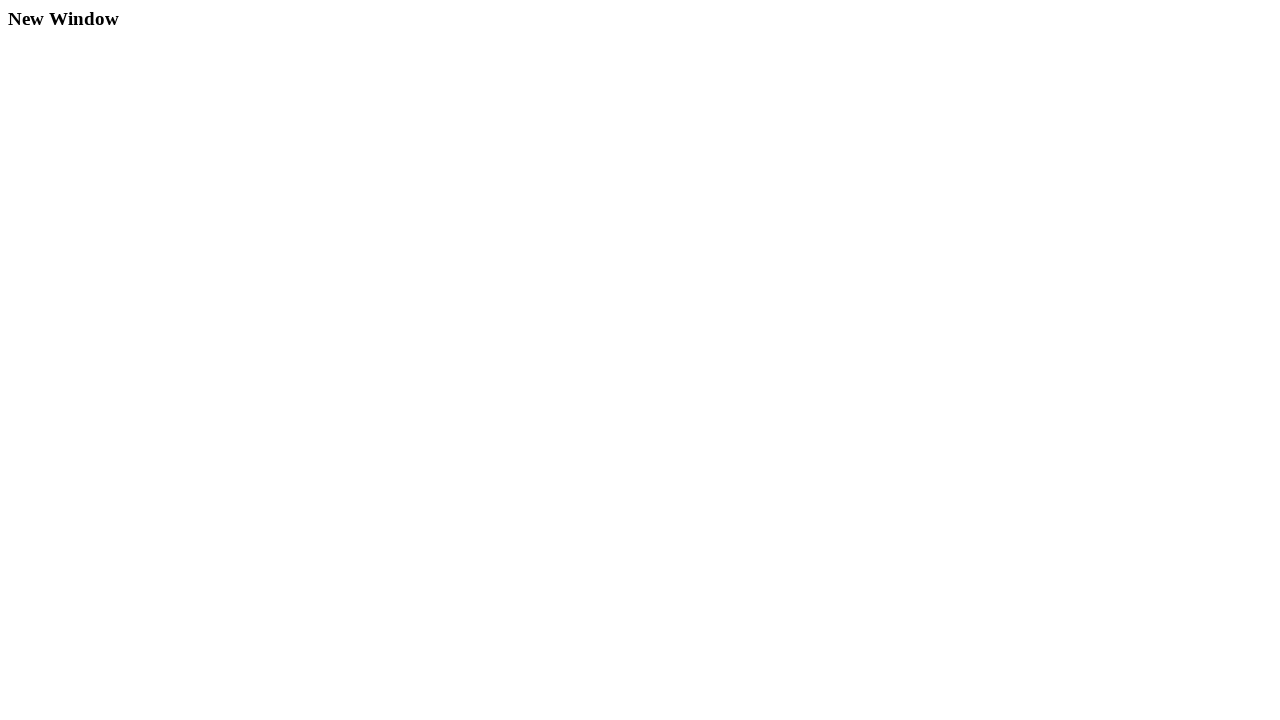

Verified original window still contains 'The Internet'
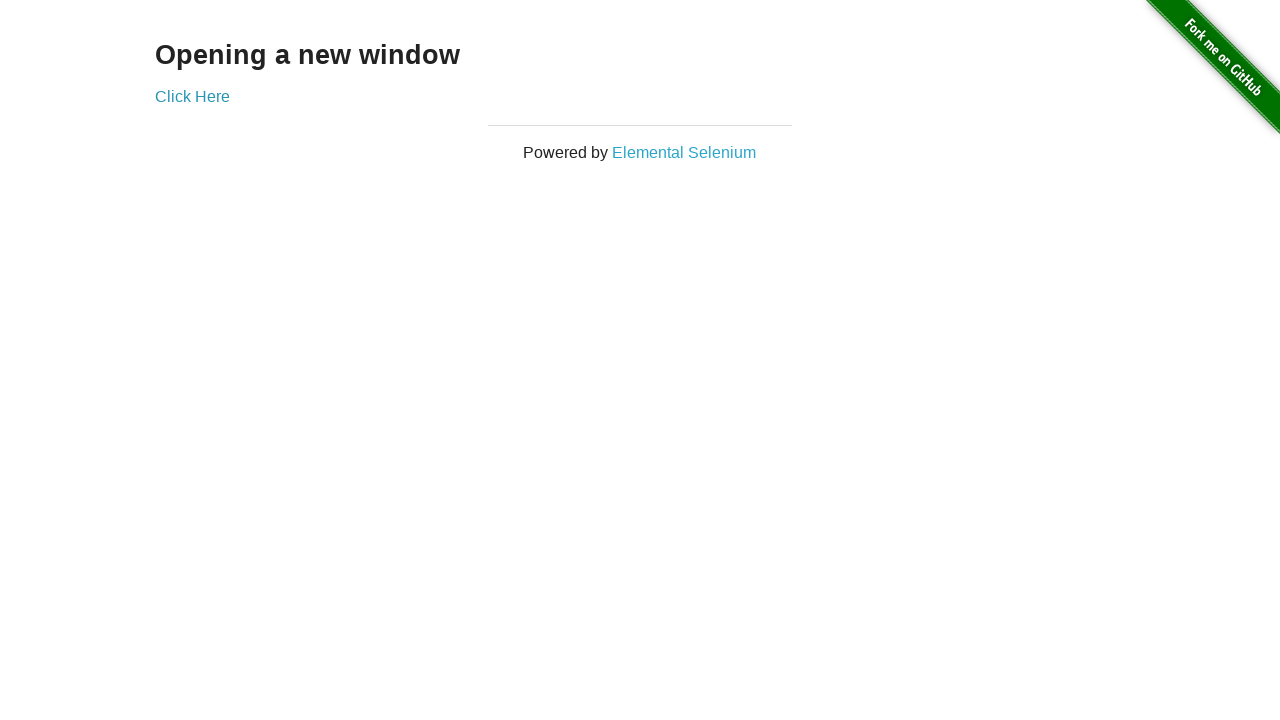

Closed the new window
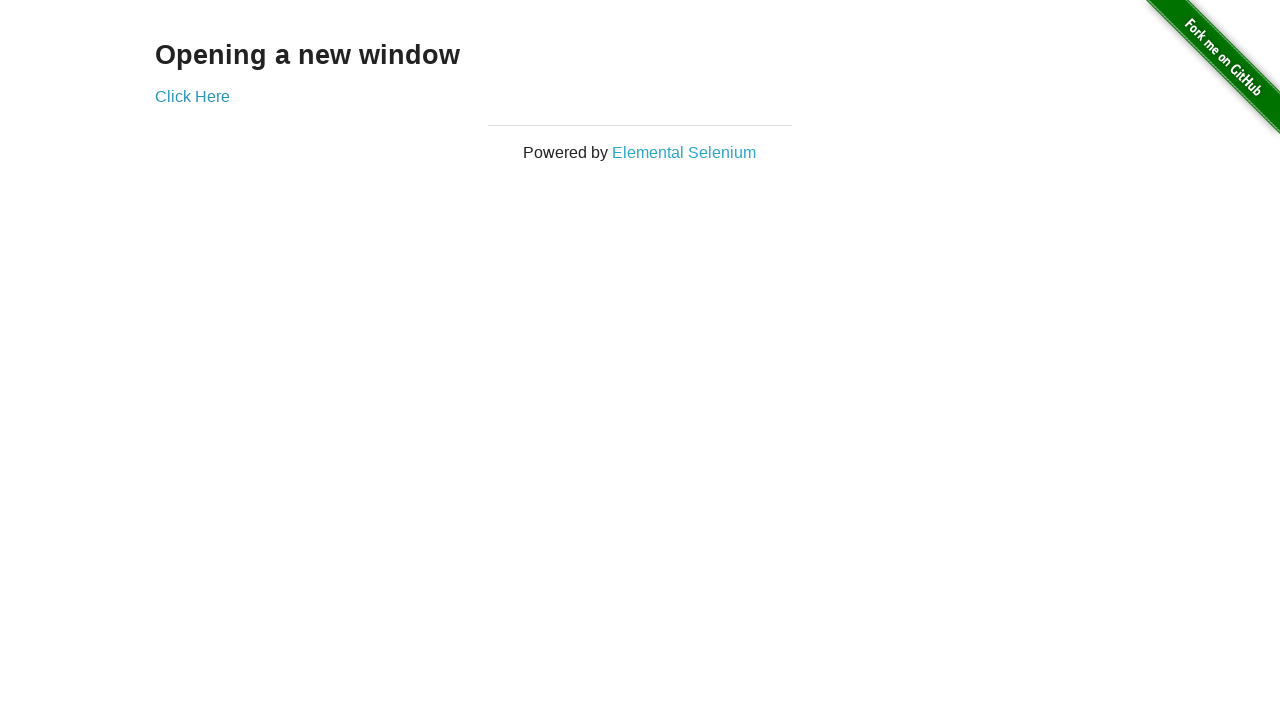

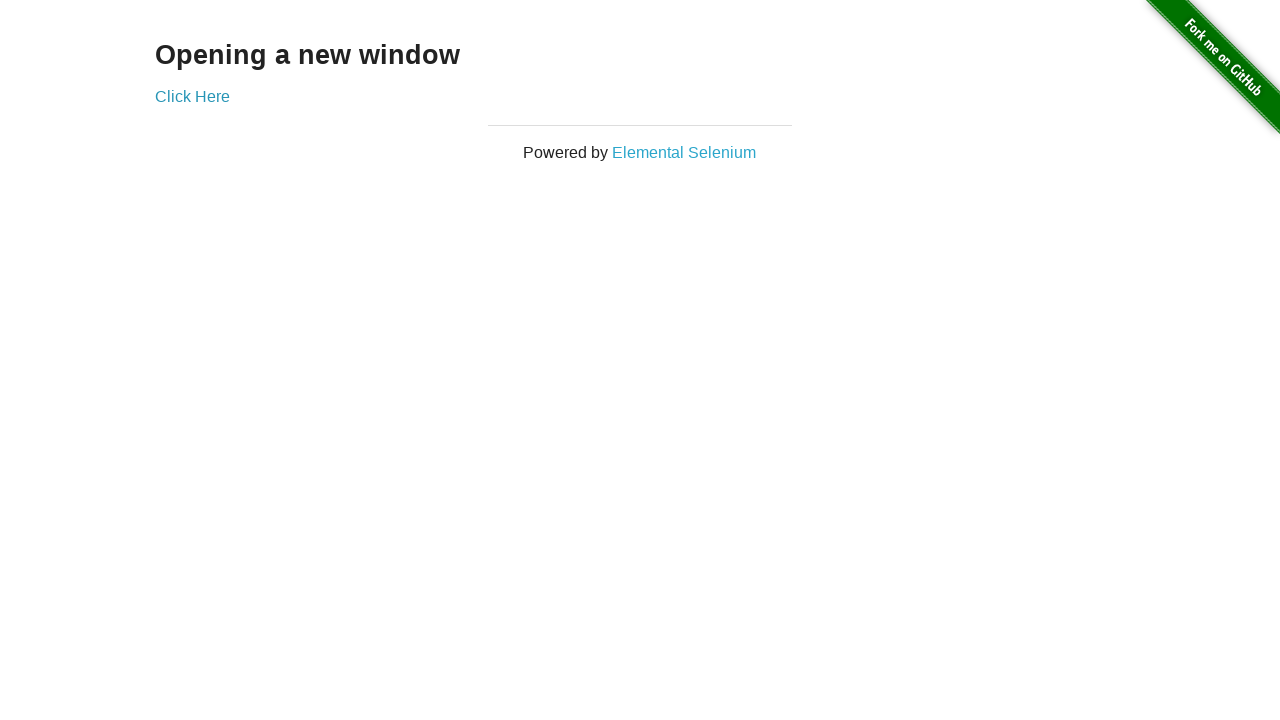